Tests the customer care contact form by submitting with all fields empty and verifying error messages are displayed for required fields

Starting URL: https://parabank.parasoft.com/parabank/contact.htm

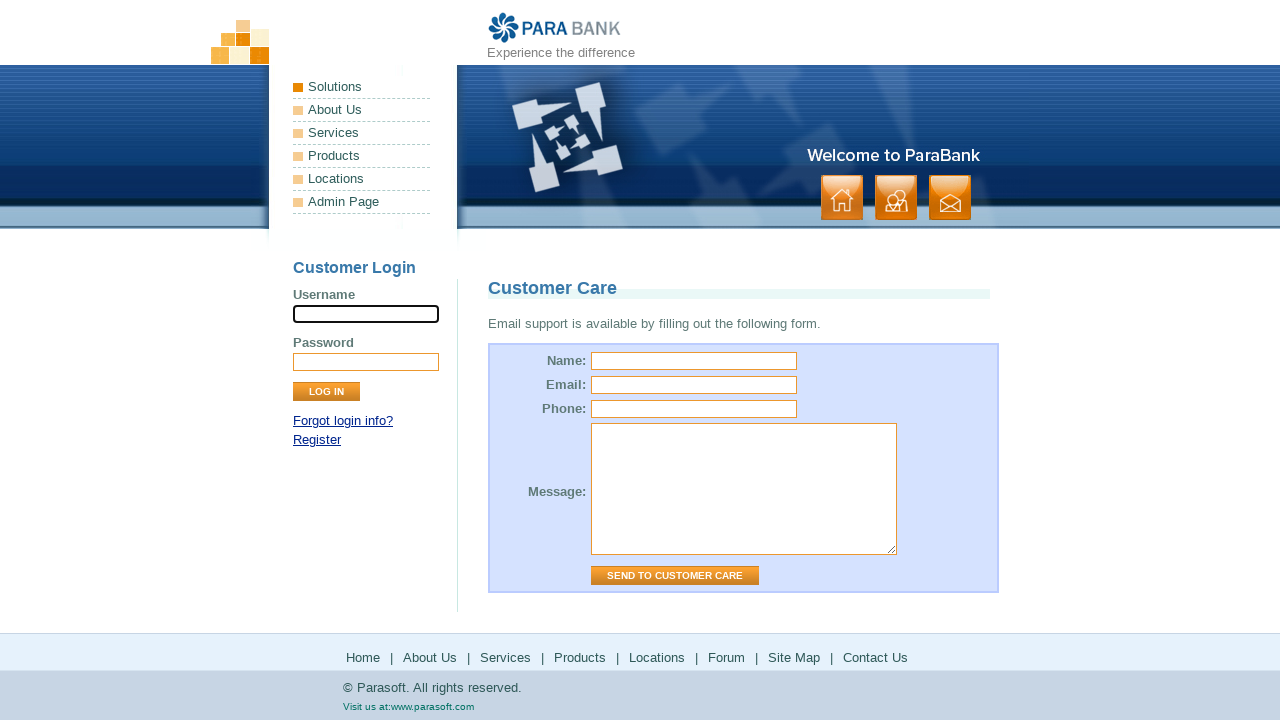

Clicked 'Send to Customer Care' button without filling any fields at (675, 576) on input[value="Send to Customer Care"]
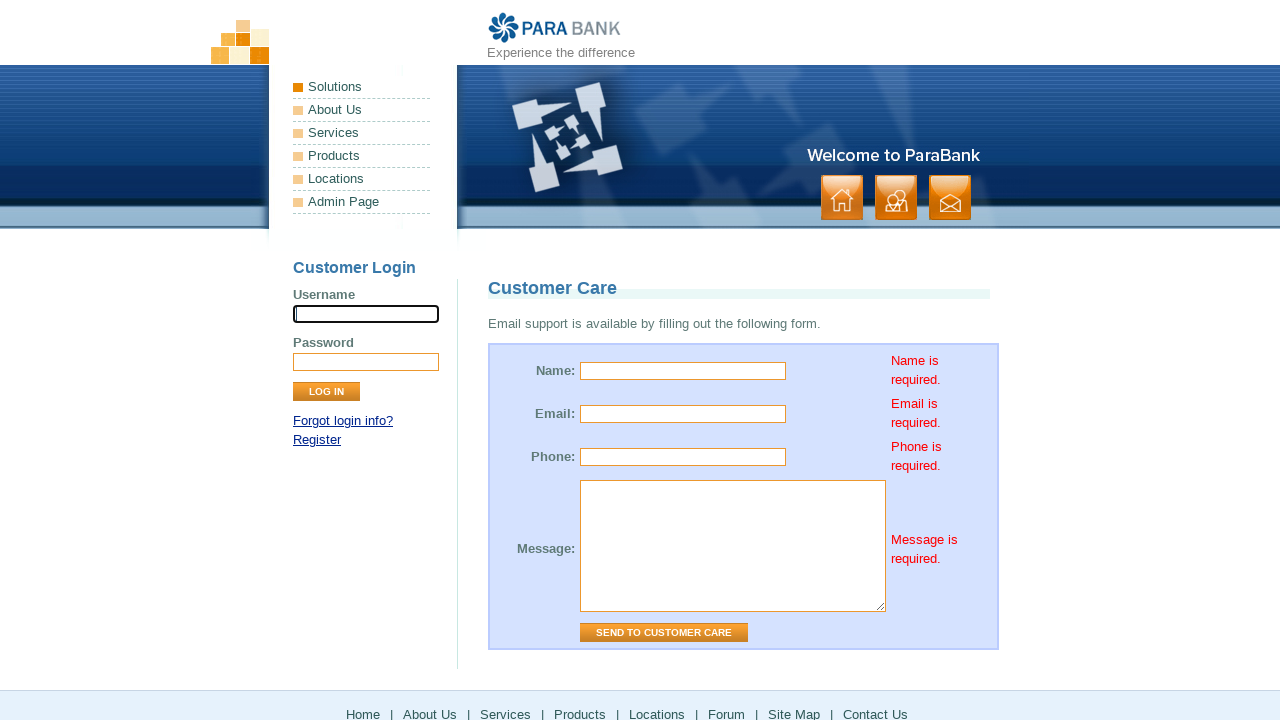

Name error message appeared
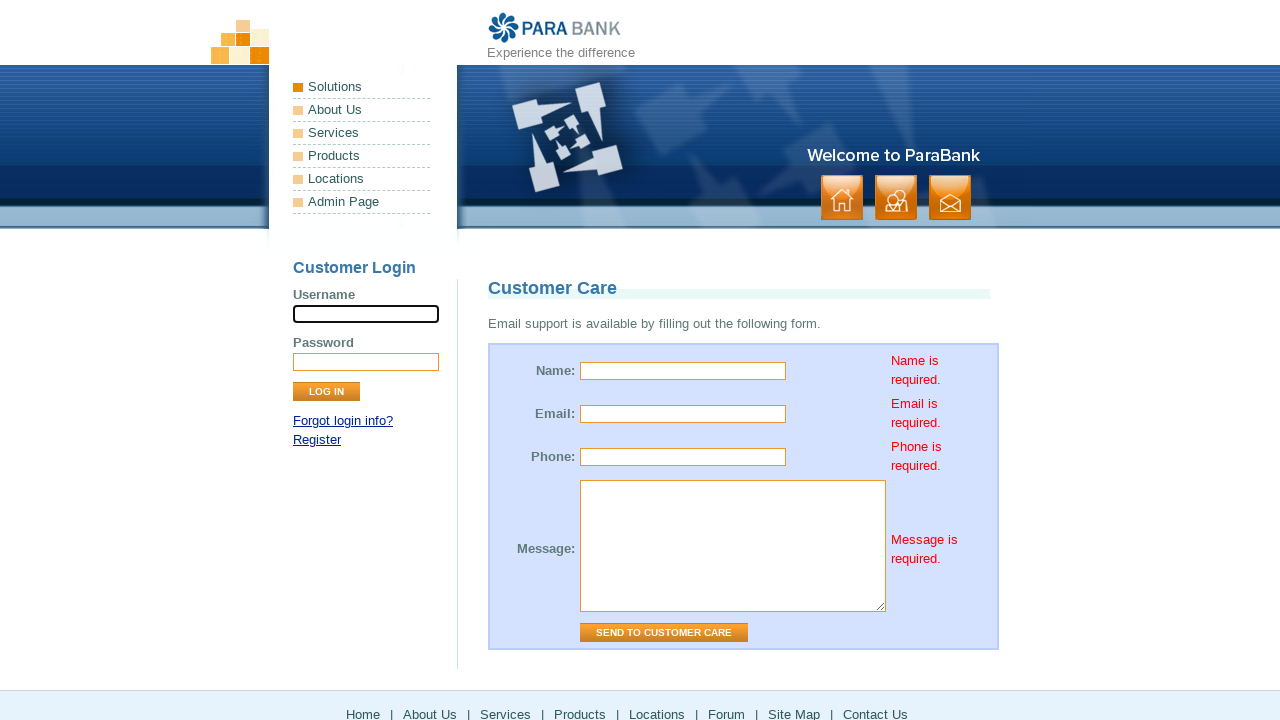

Email error message appeared
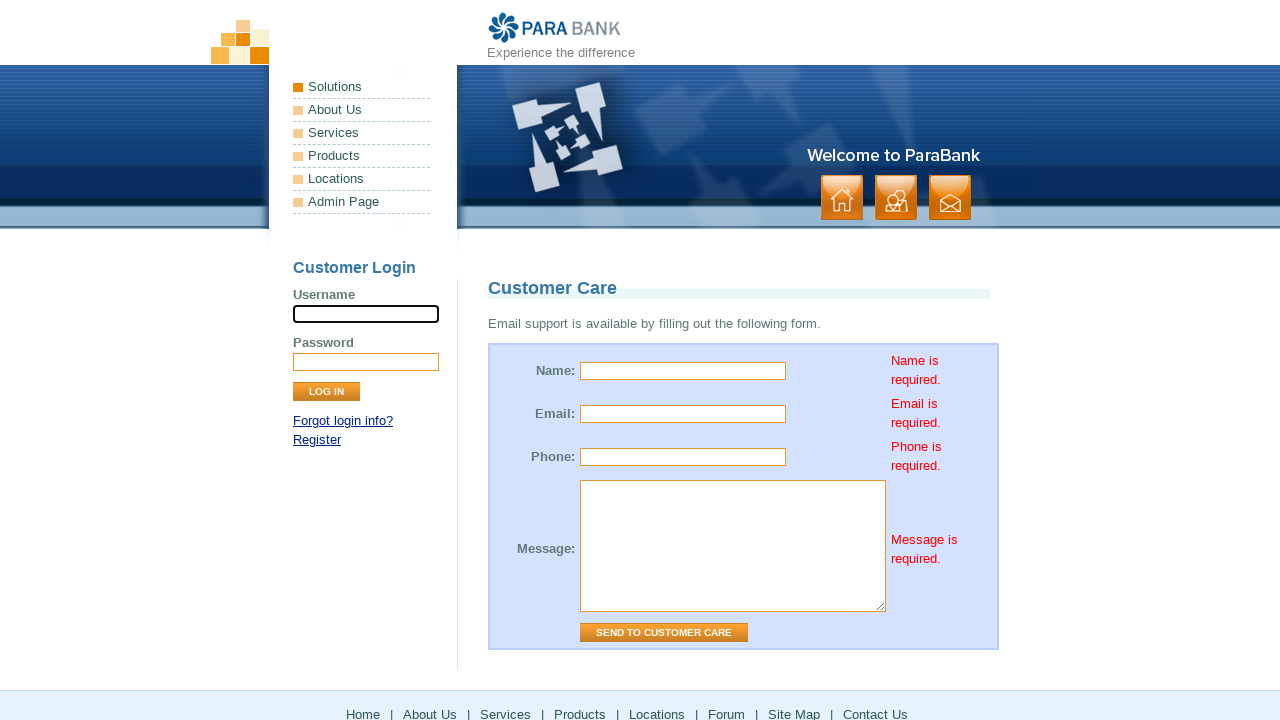

Phone error message appeared
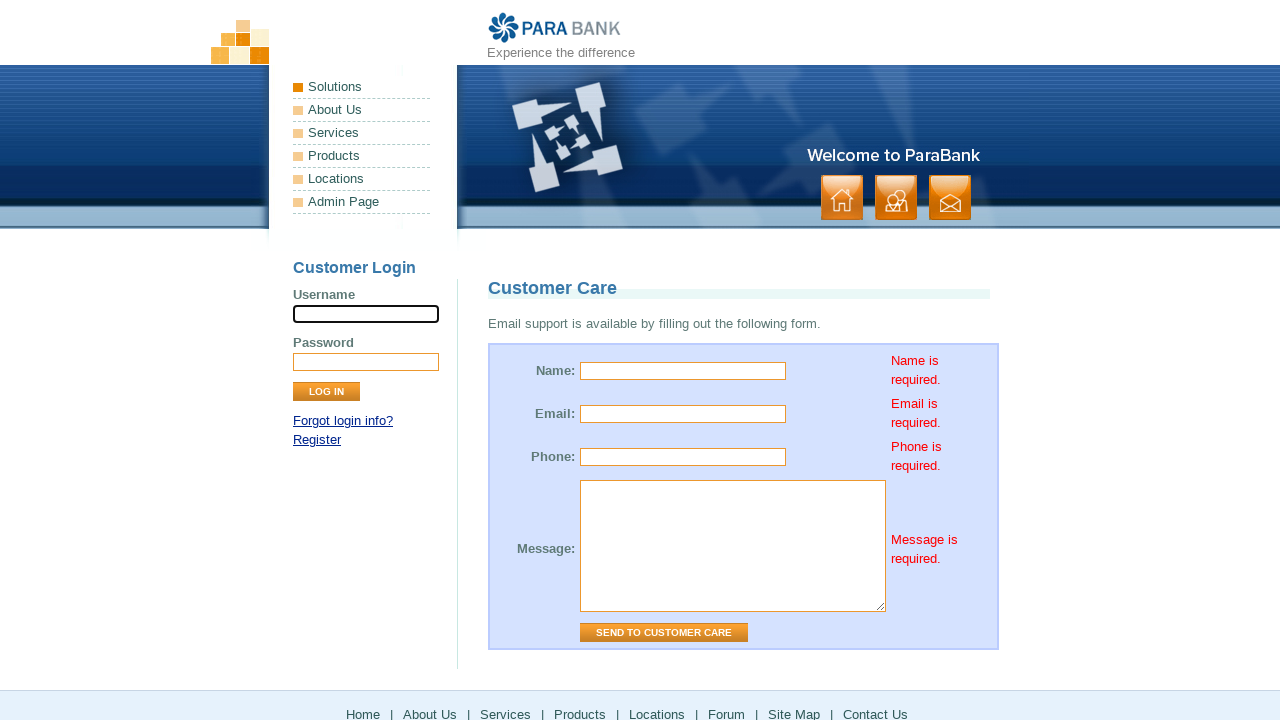

Message error message appeared
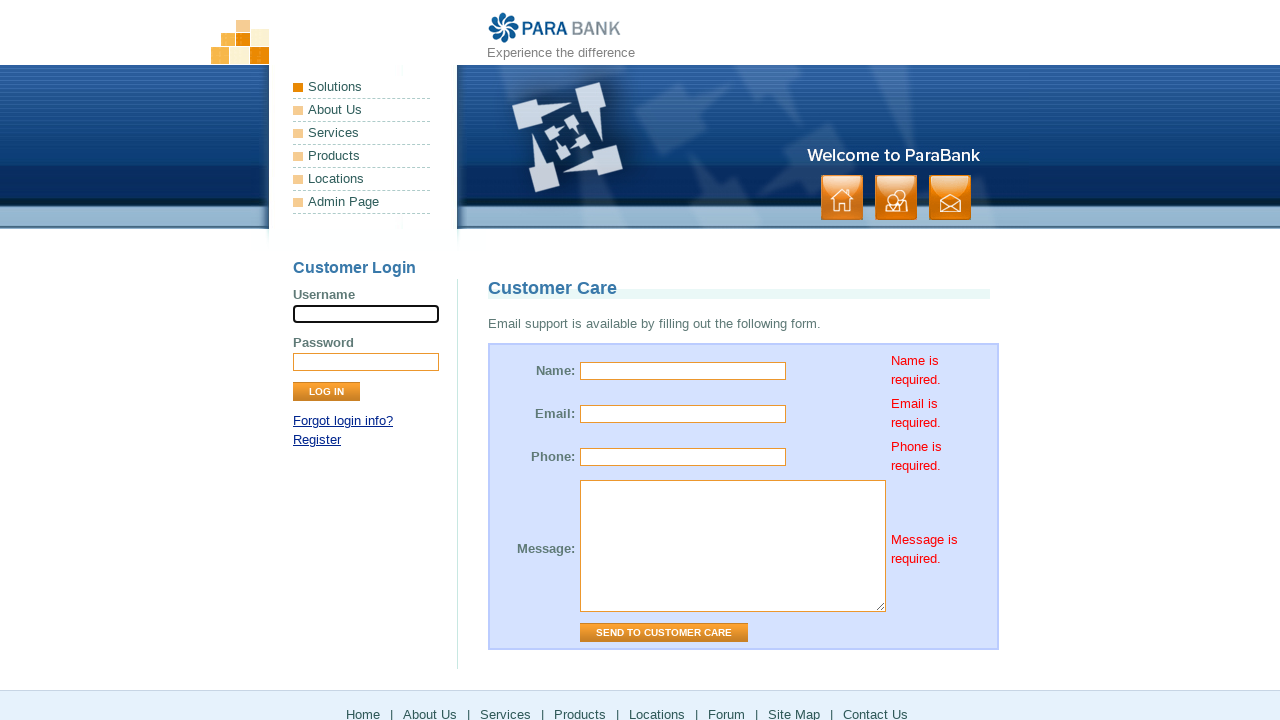

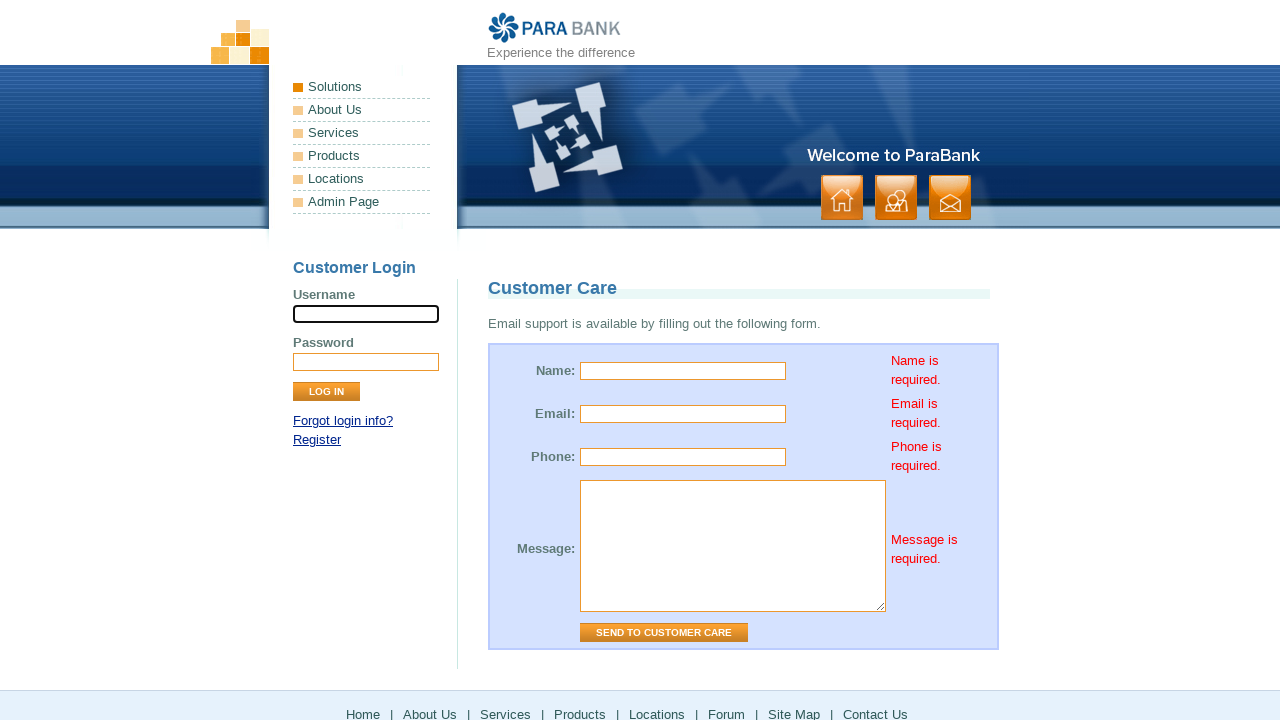